Tests login form validation by submitting with password but empty username field, verifying the appropriate error message is displayed

Starting URL: https://www.saucedemo.com/

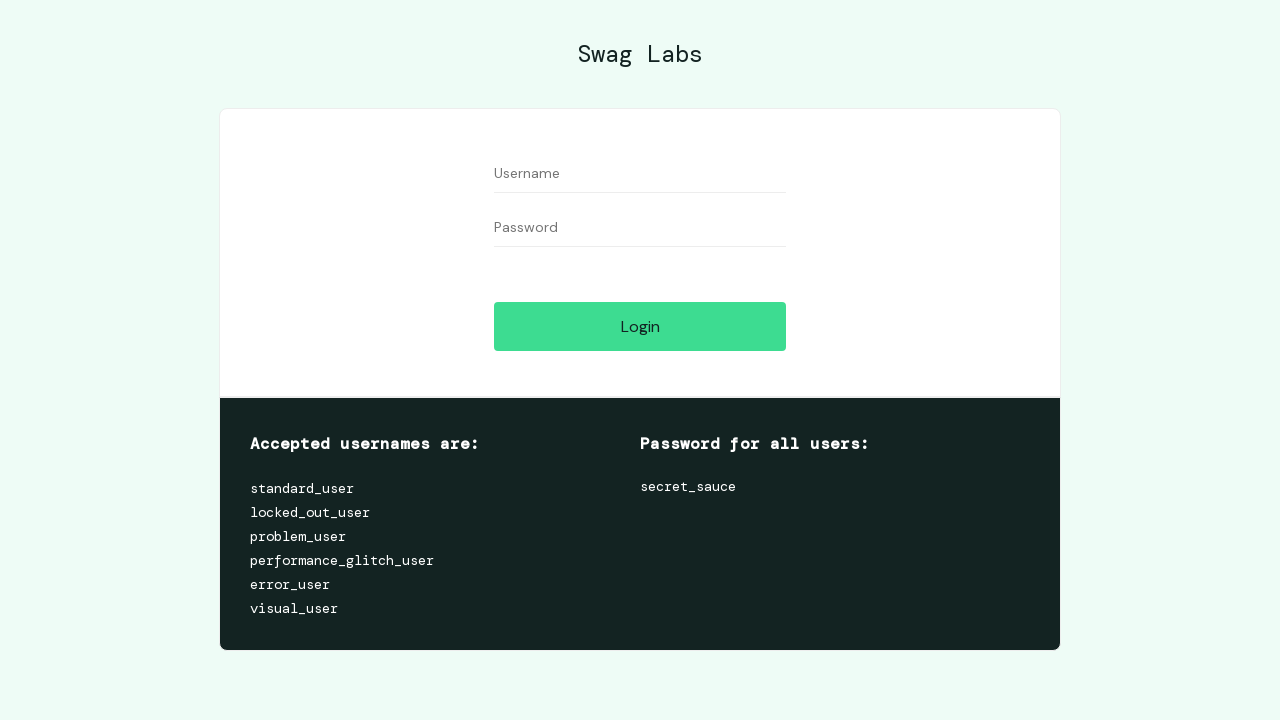

Filled password field with 'secret_sauce' on #password
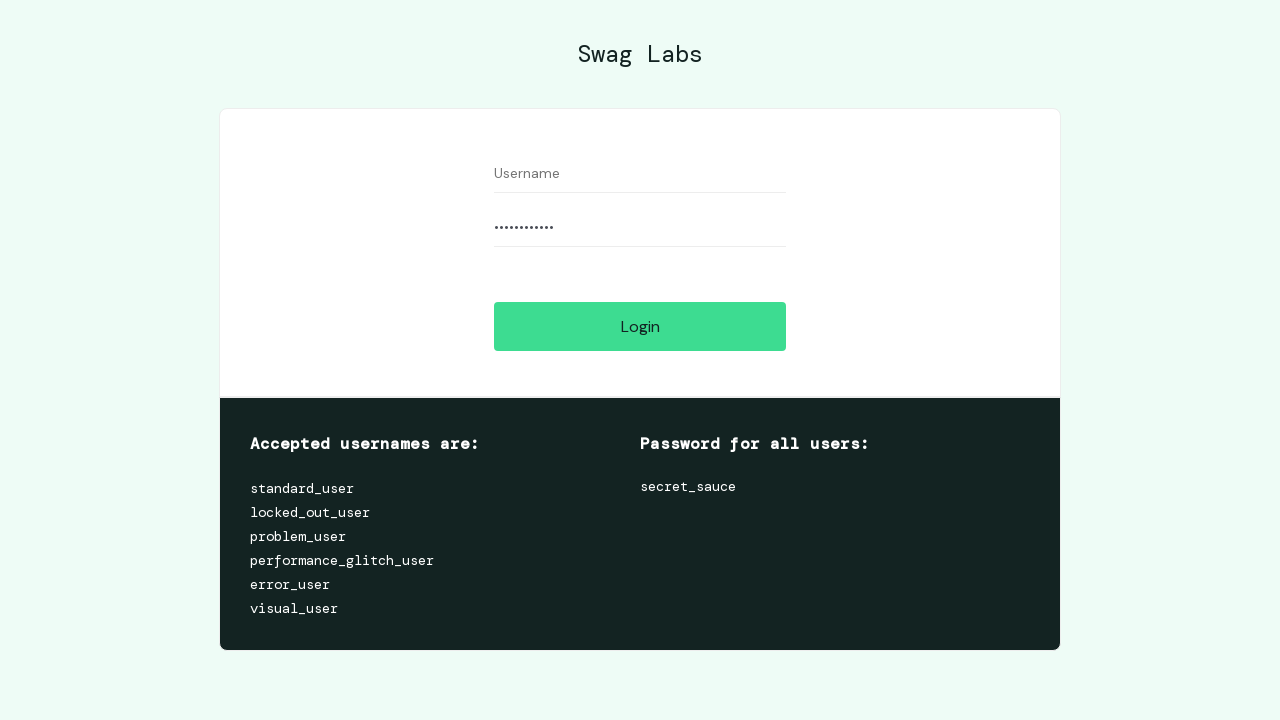

Clicked login button with empty username field at (640, 326) on #login-button
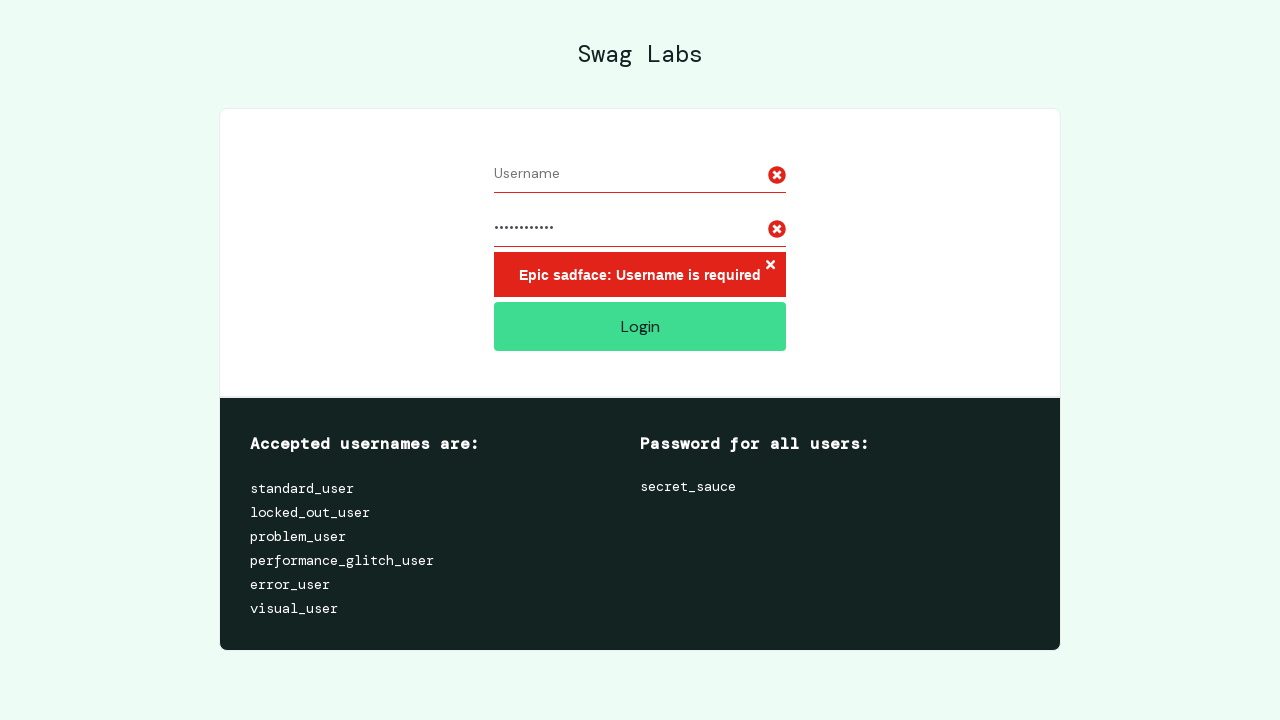

Error message appeared on page
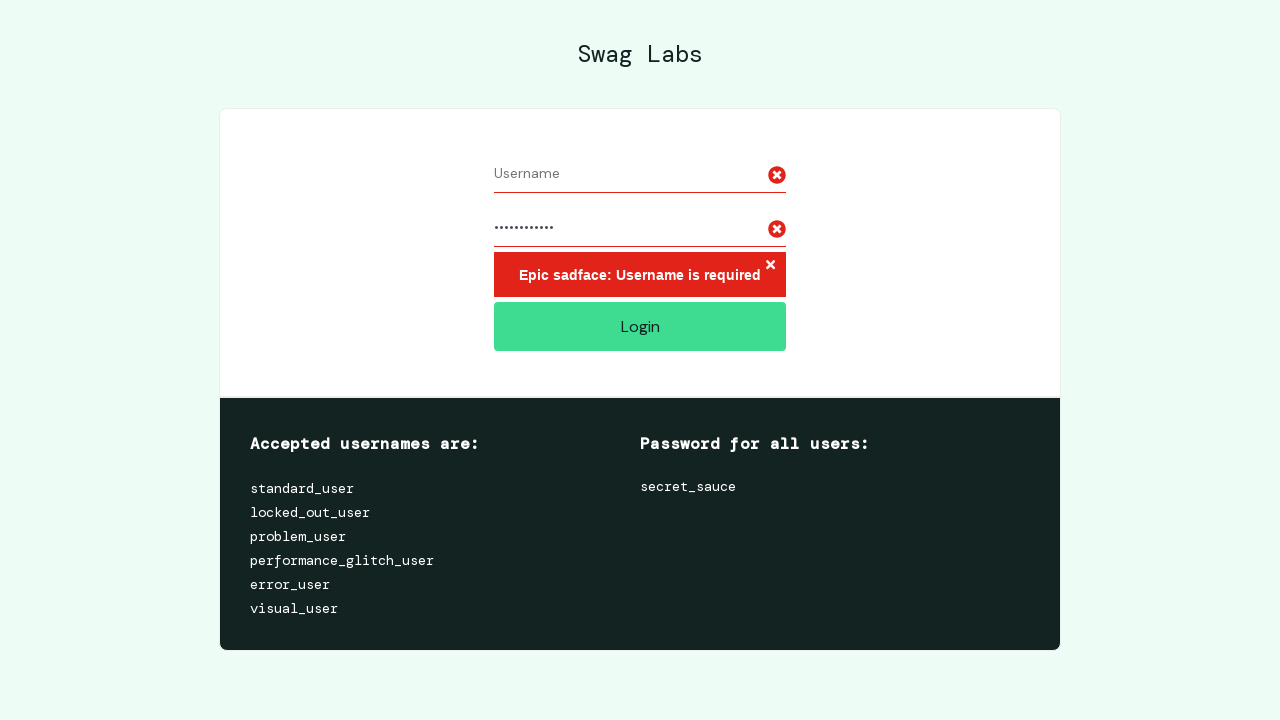

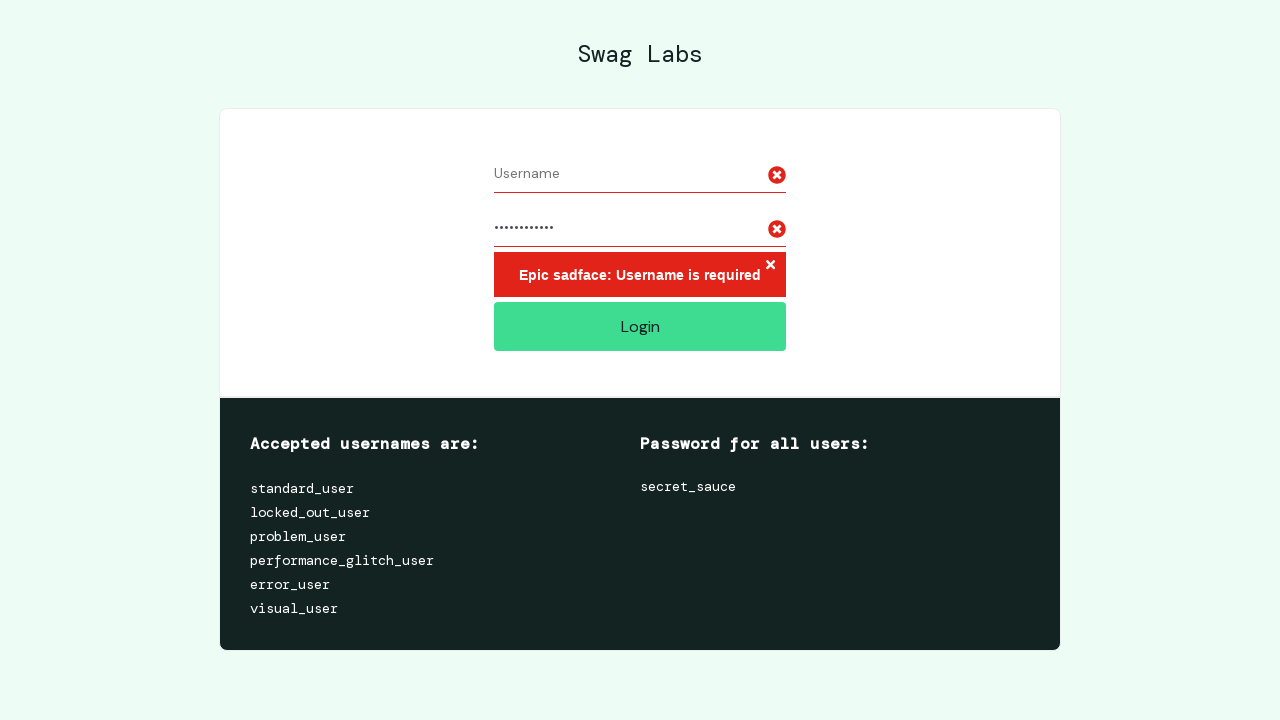